Tests that clicking the cancel button clears the form field input

Starting URL: https://testpages.eviltester.com/styled/basic-html-form-test.html

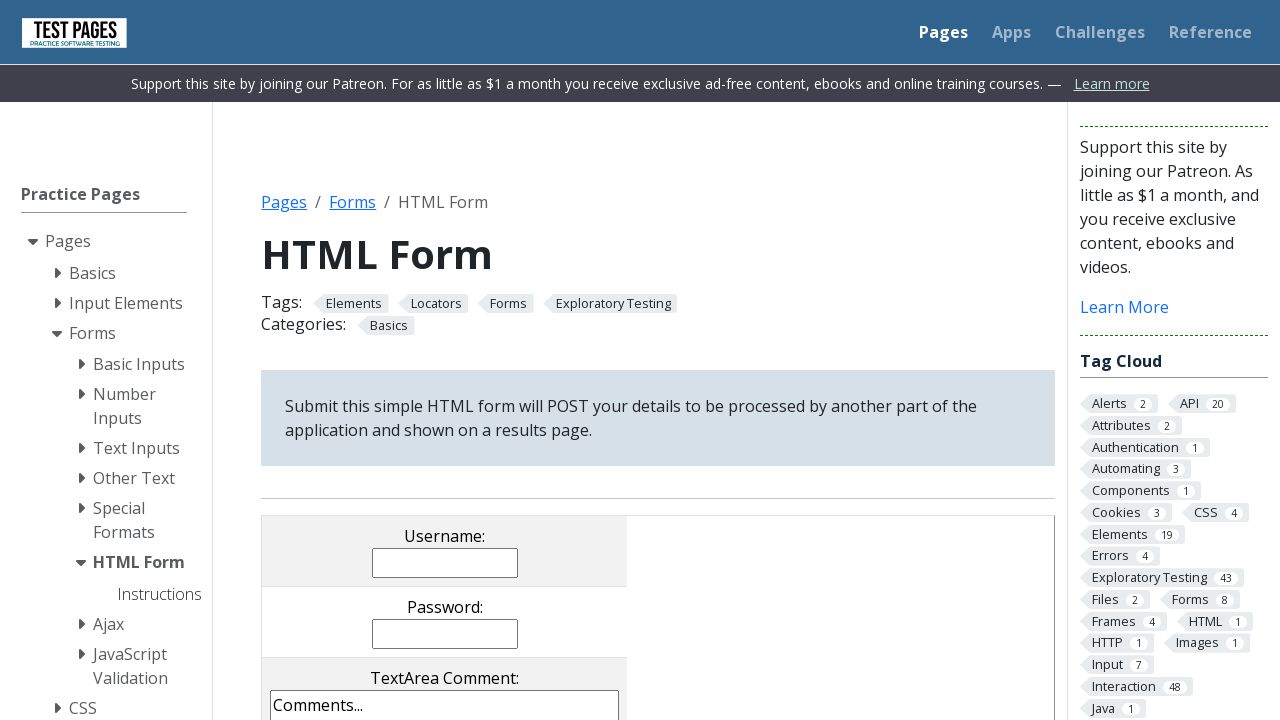

Filled username field with 'Evgeniia' on input[name='username']
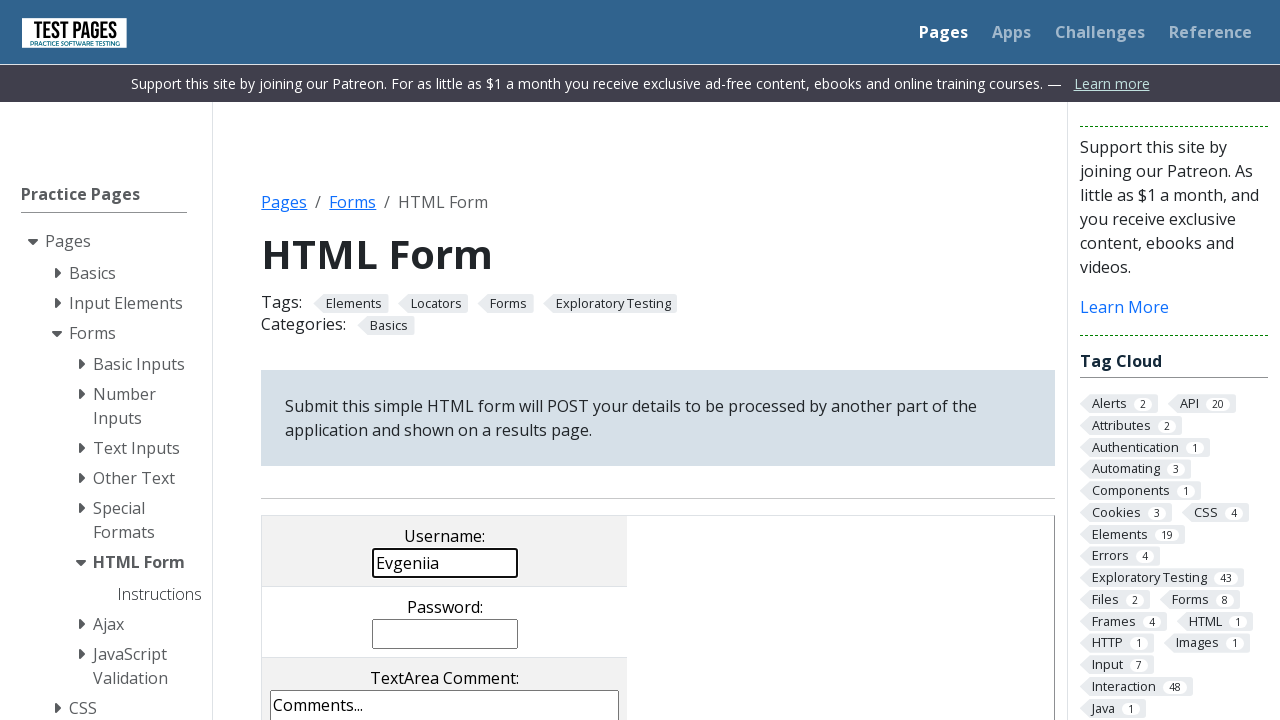

Clicked cancel button to clear form at (381, 360) on input[value='cancel']
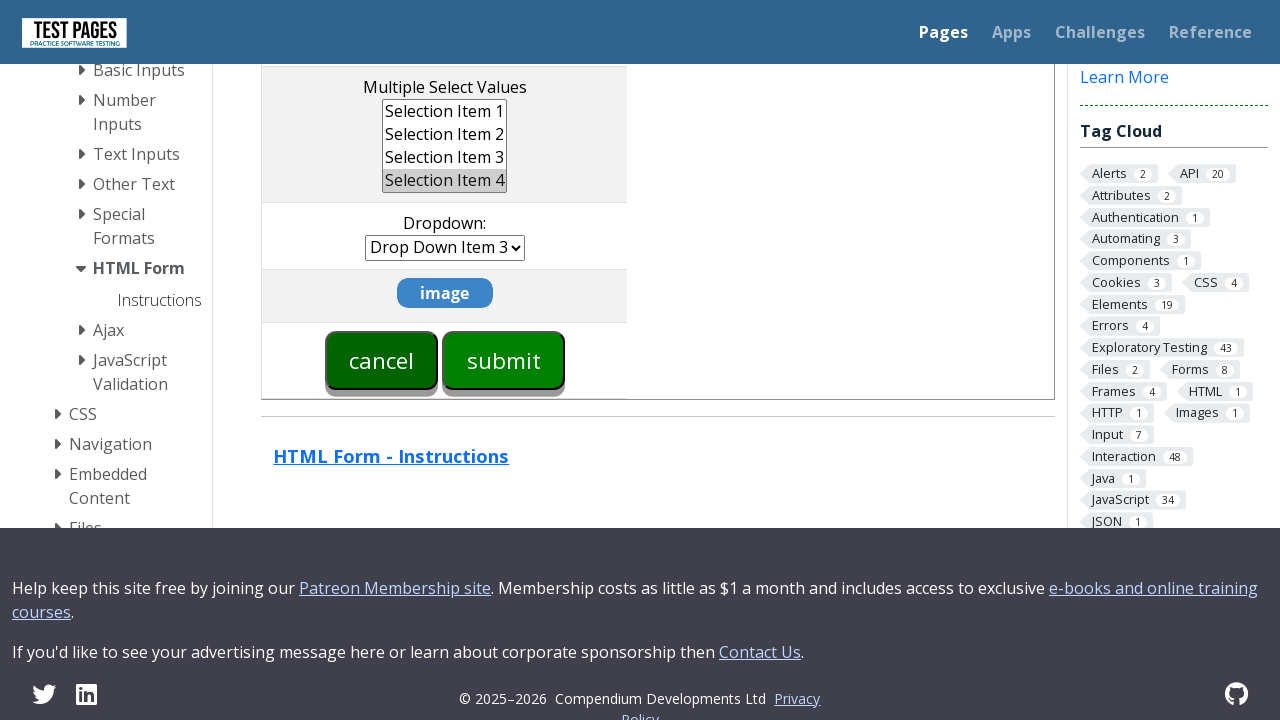

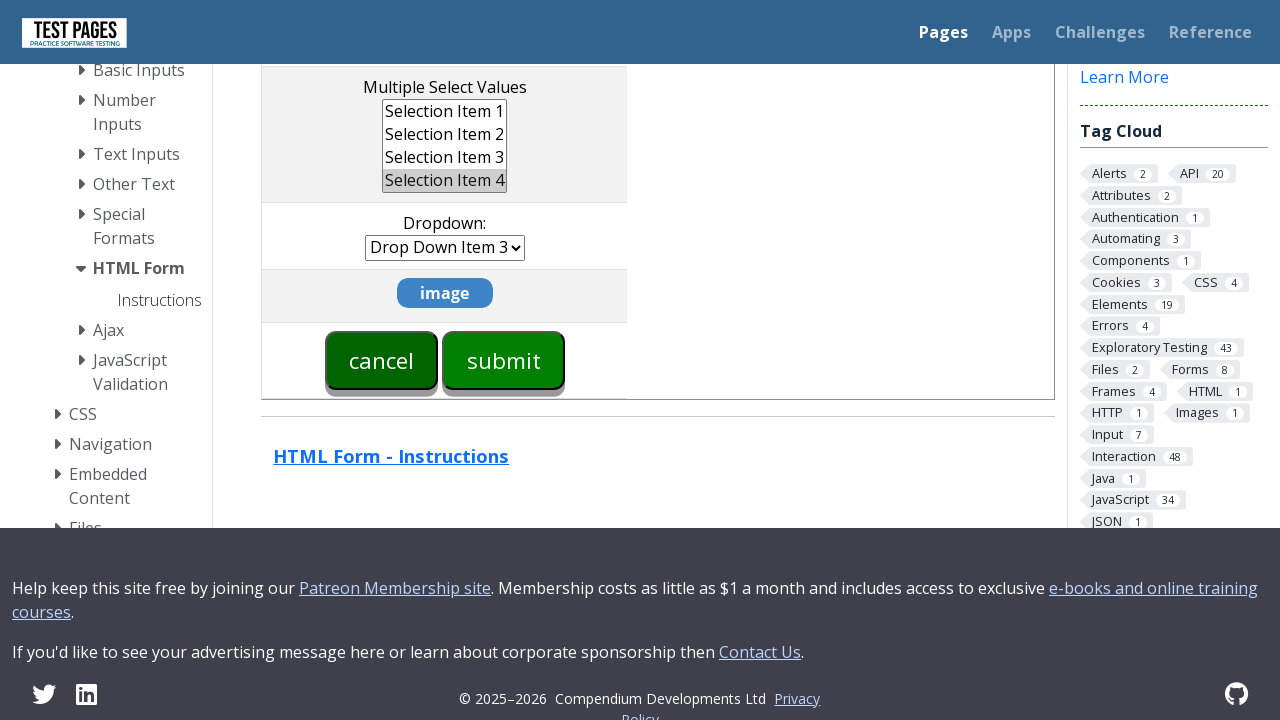